Navigates to the Selenium official website and maximizes the browser window. The original script also configures print options but those don't involve page interactions.

Starting URL: https://www.selenium.dev/

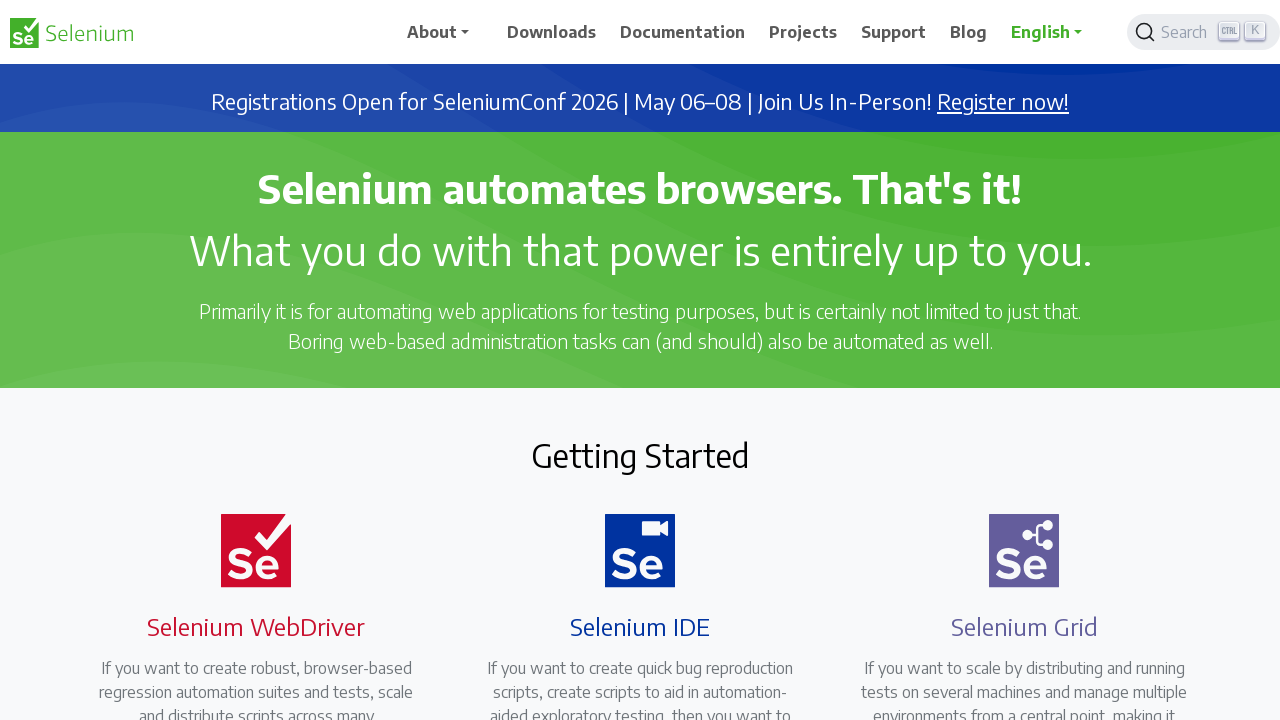

Set viewport size to 1920x1080 to maximize browser window
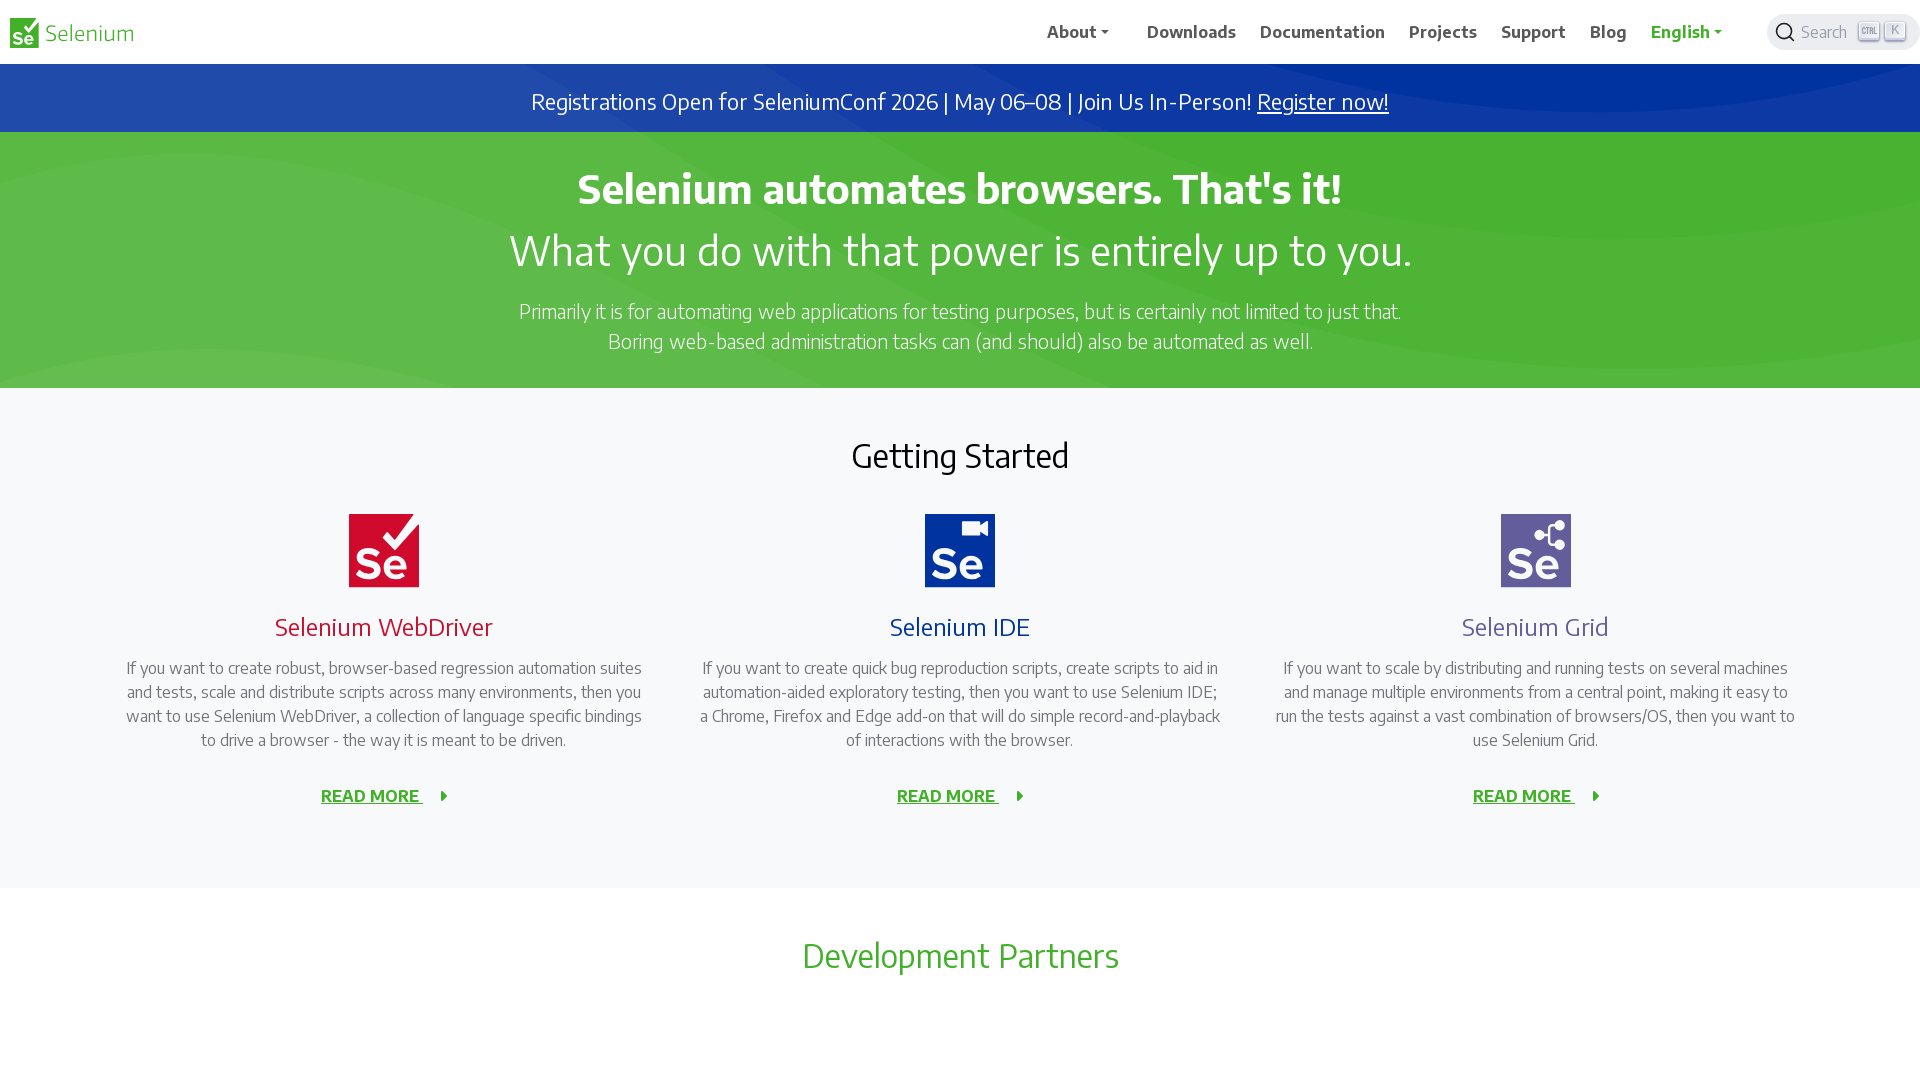

Page fully loaded - network idle state reached
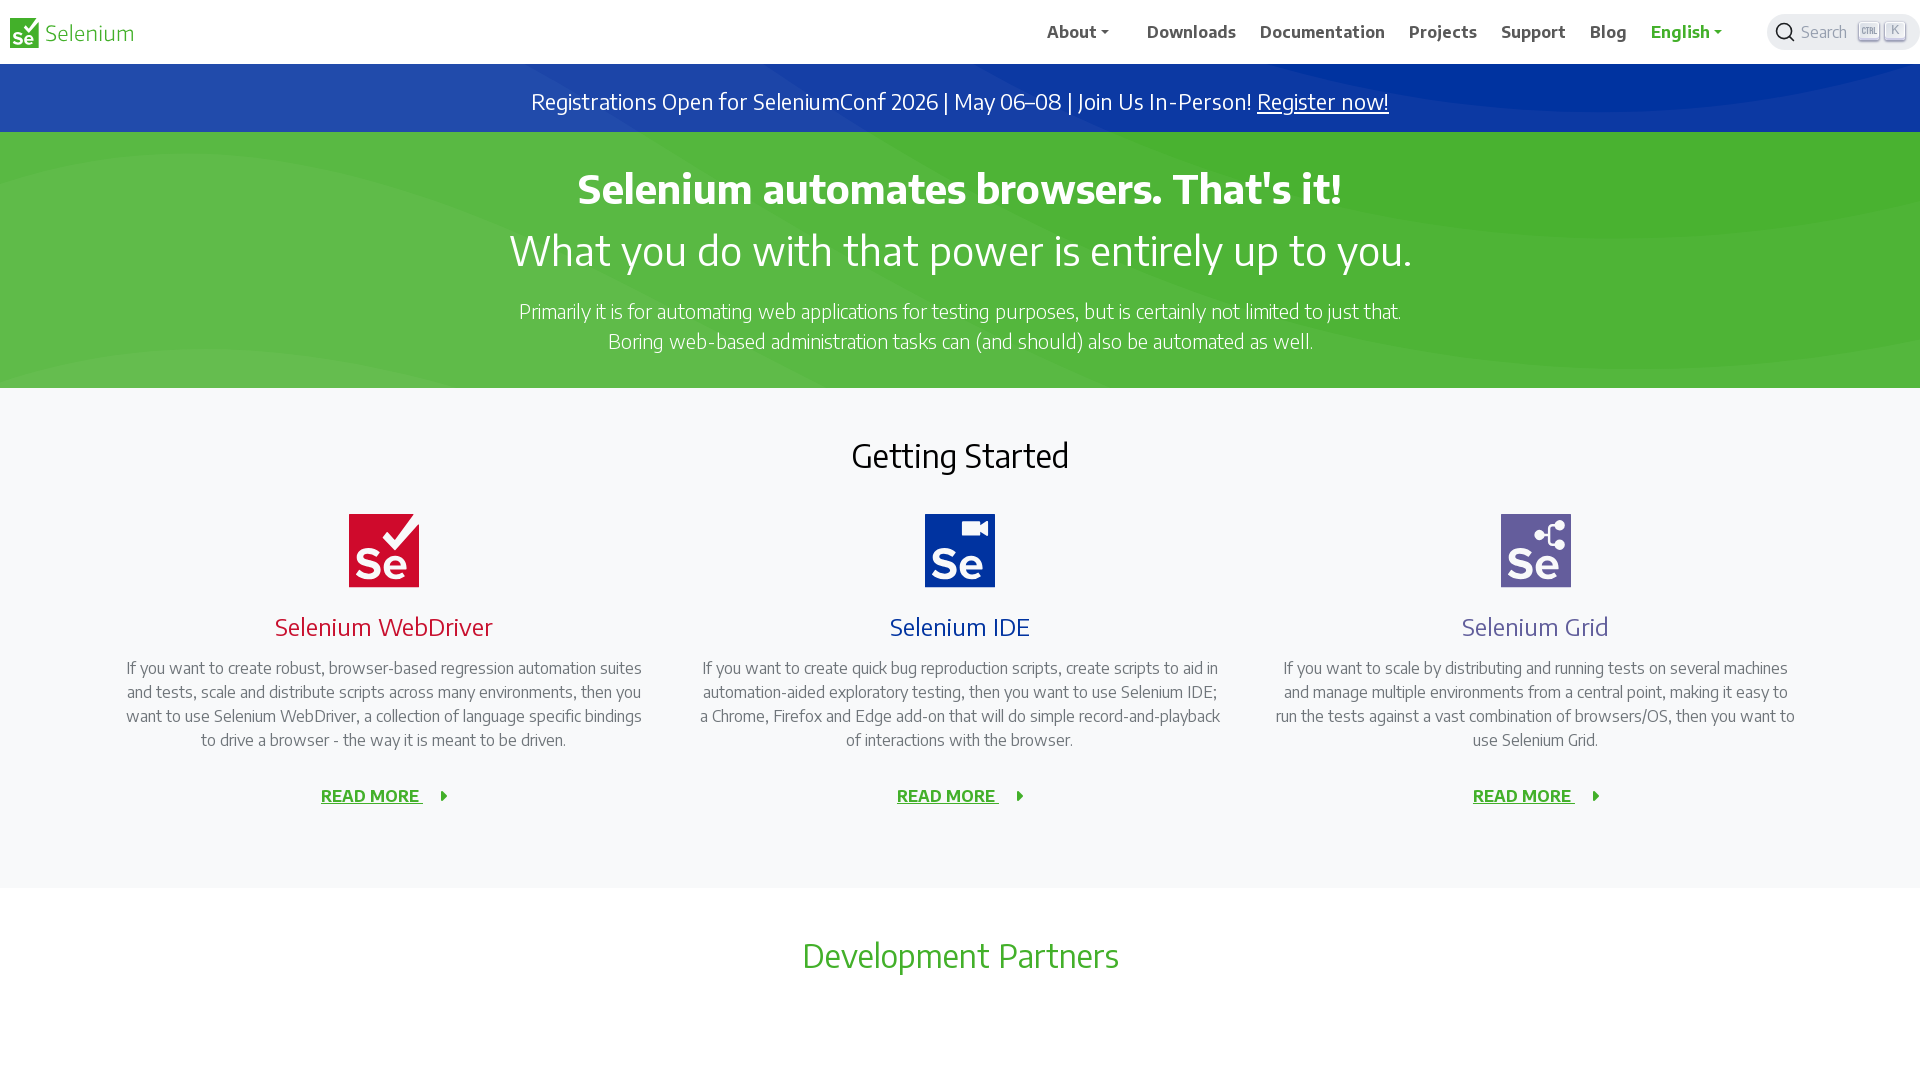

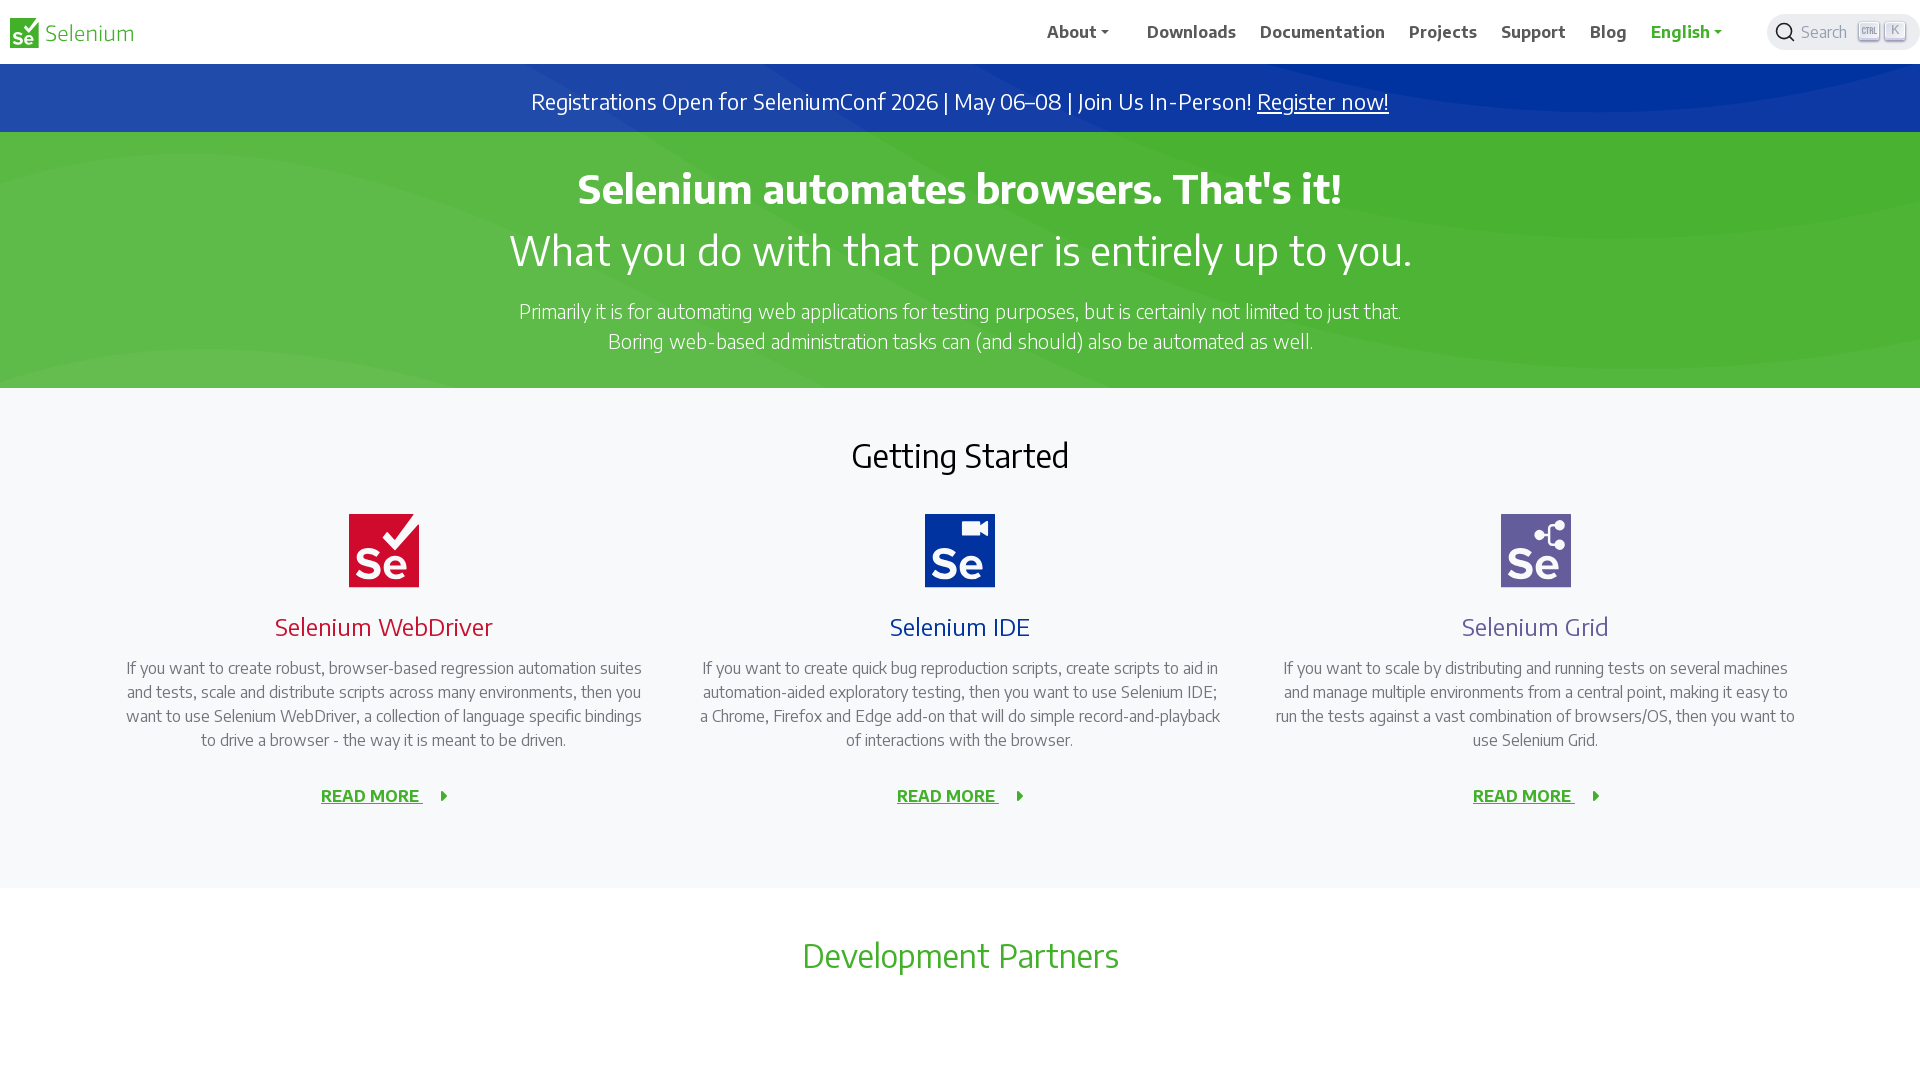